Tests that Clear completed button is hidden when no items are completed

Starting URL: https://demo.playwright.dev/todomvc

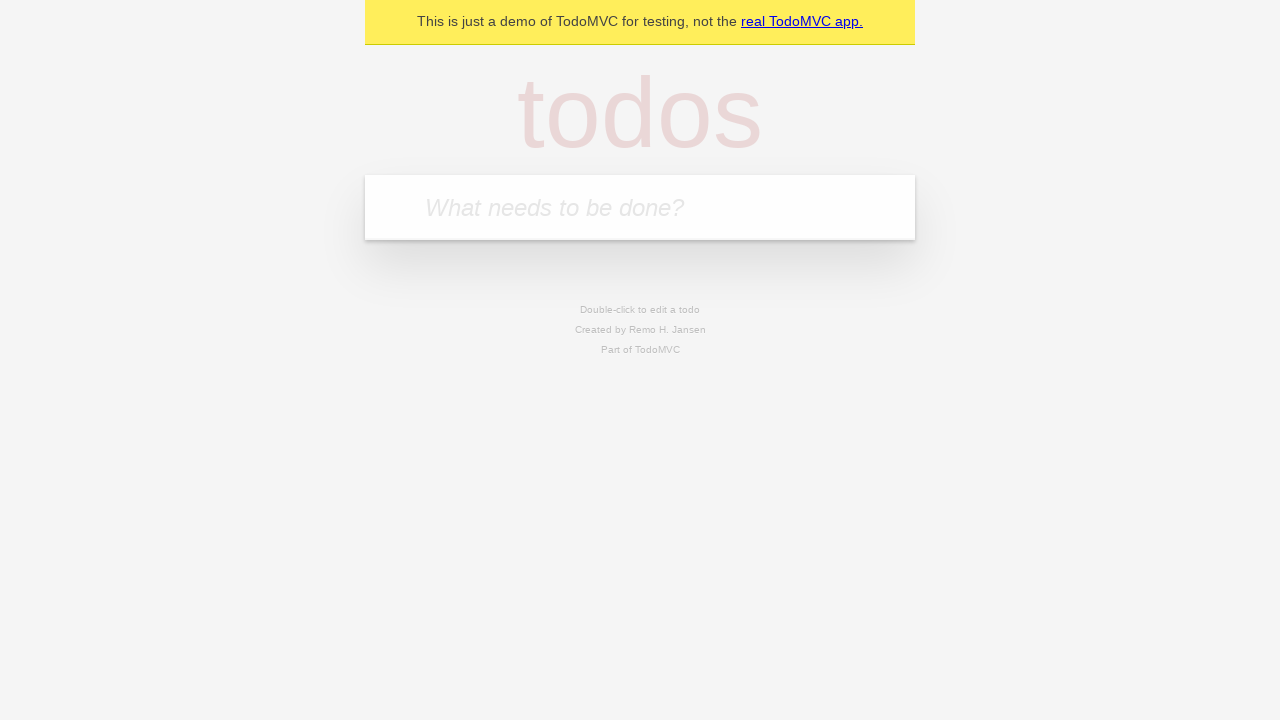

Filled new todo field with 'buy some cheese' on internal:attr=[placeholder="What needs to be done?"i]
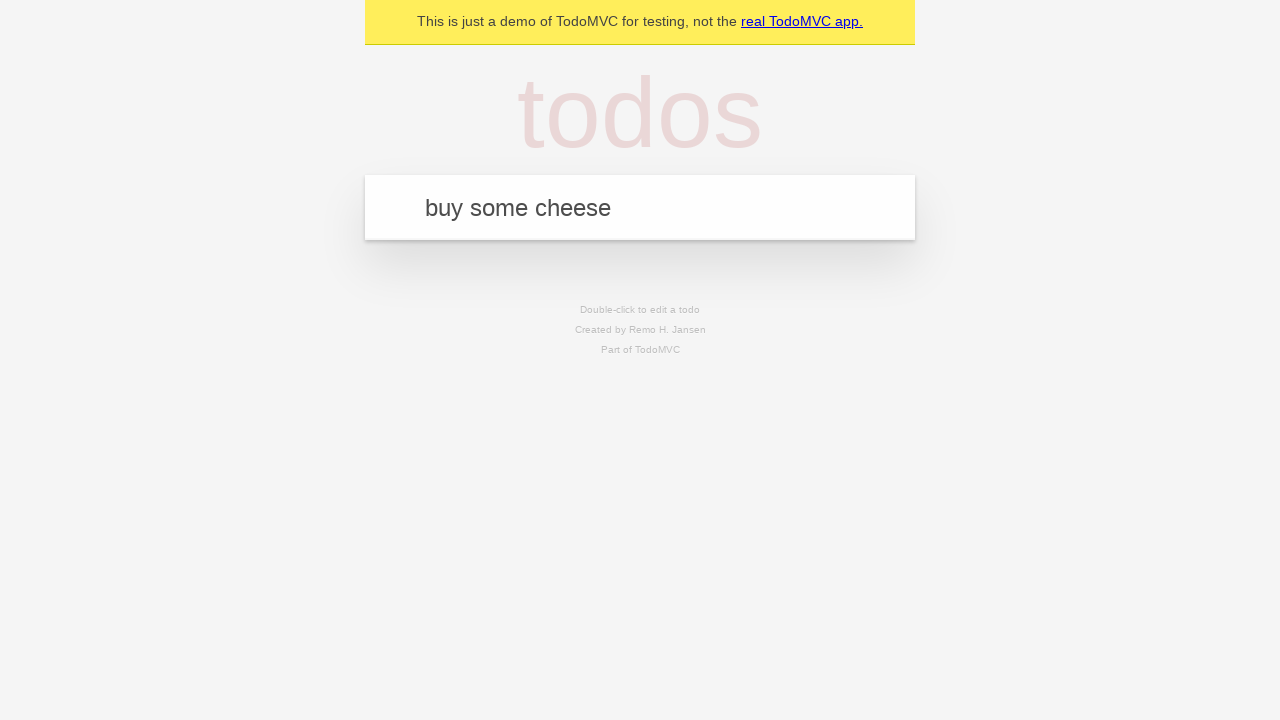

Pressed Enter to add todo 'buy some cheese' on internal:attr=[placeholder="What needs to be done?"i]
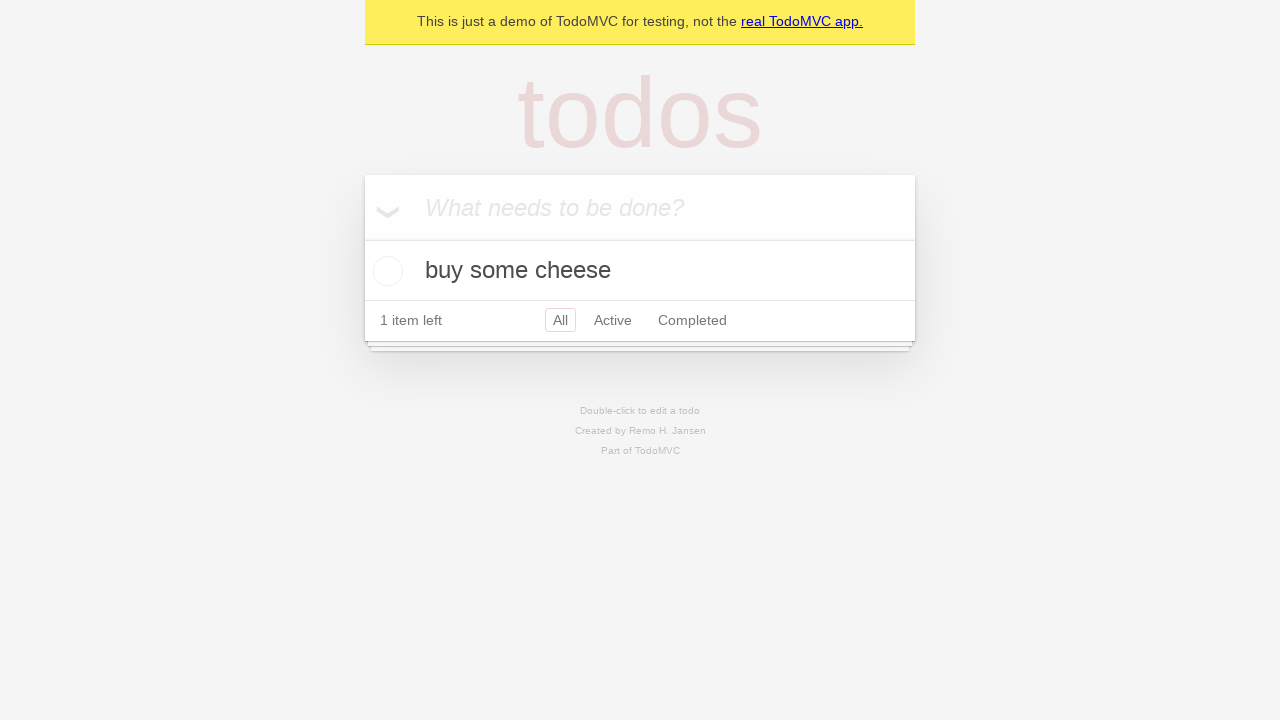

Filled new todo field with 'feed the cat' on internal:attr=[placeholder="What needs to be done?"i]
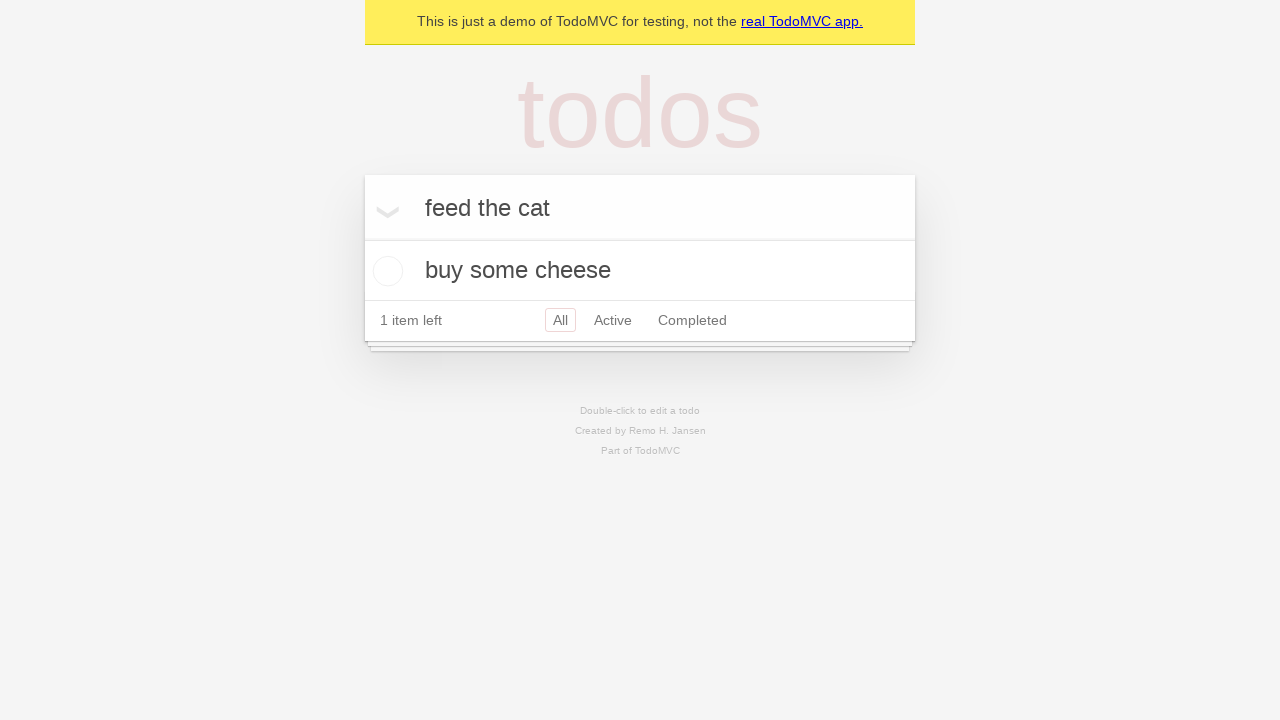

Pressed Enter to add todo 'feed the cat' on internal:attr=[placeholder="What needs to be done?"i]
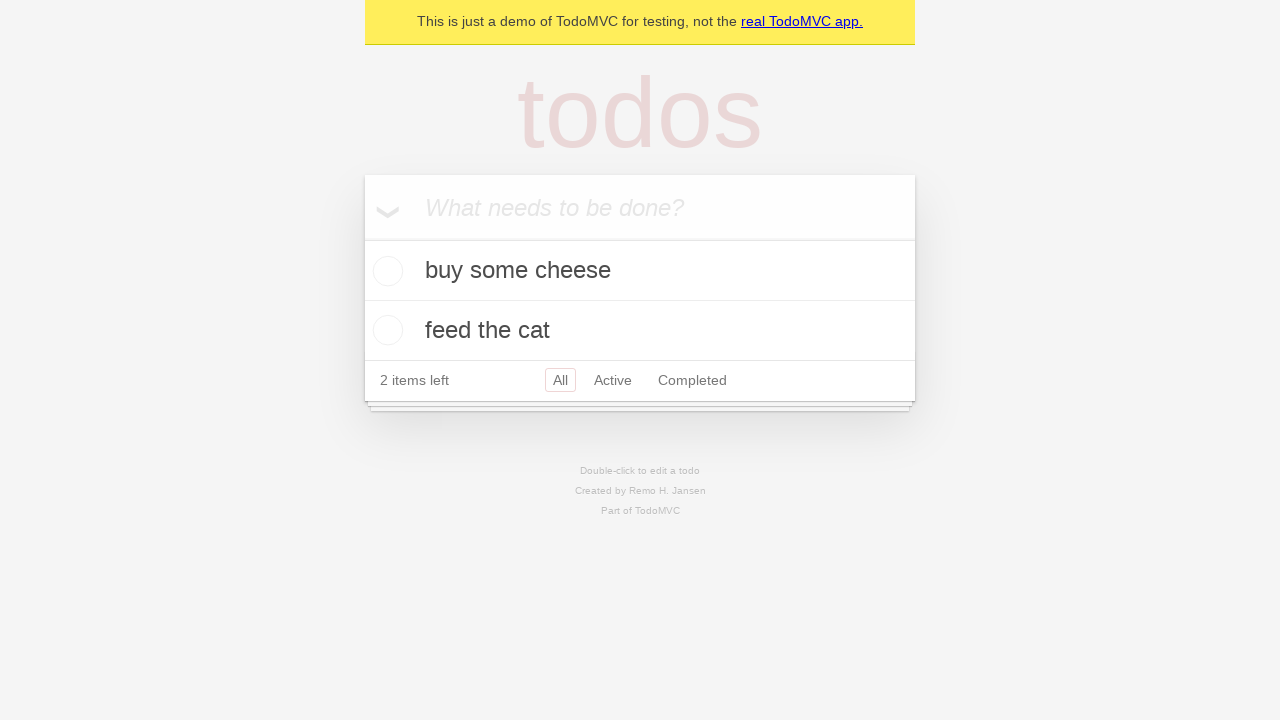

Filled new todo field with 'book a doctors appointment' on internal:attr=[placeholder="What needs to be done?"i]
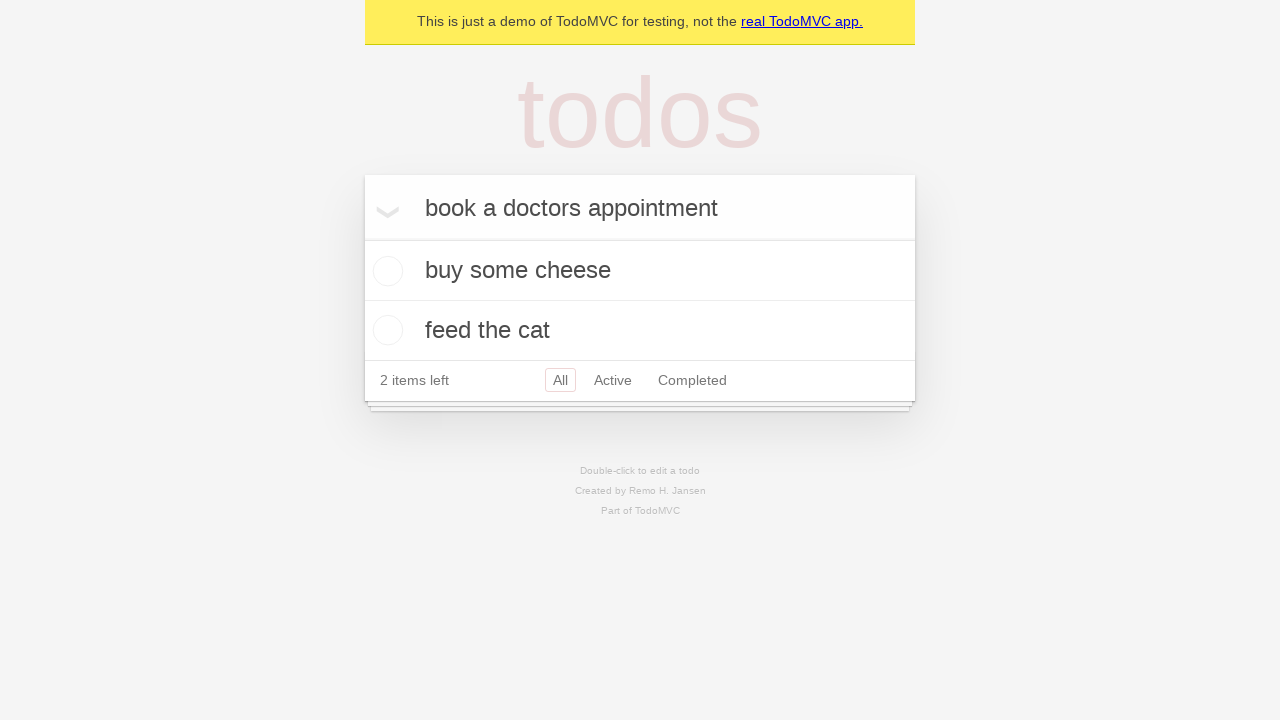

Pressed Enter to add todo 'book a doctors appointment' on internal:attr=[placeholder="What needs to be done?"i]
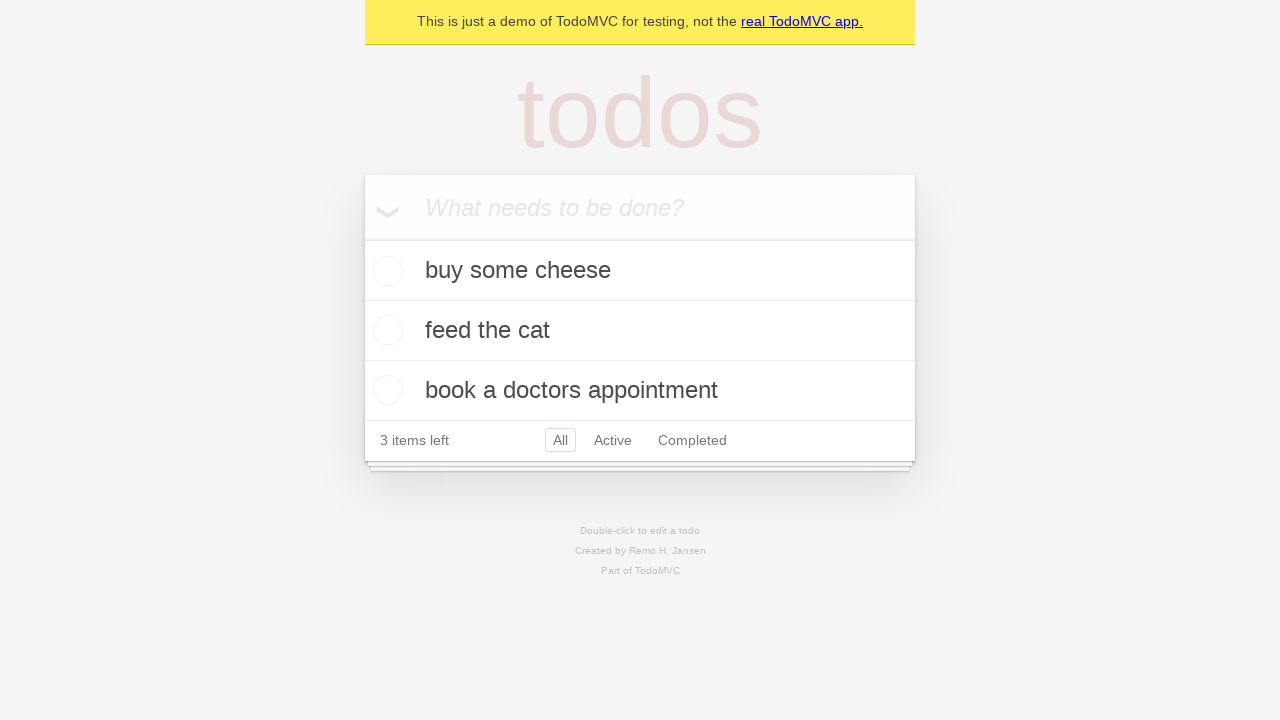

All 3 todo items loaded and visible
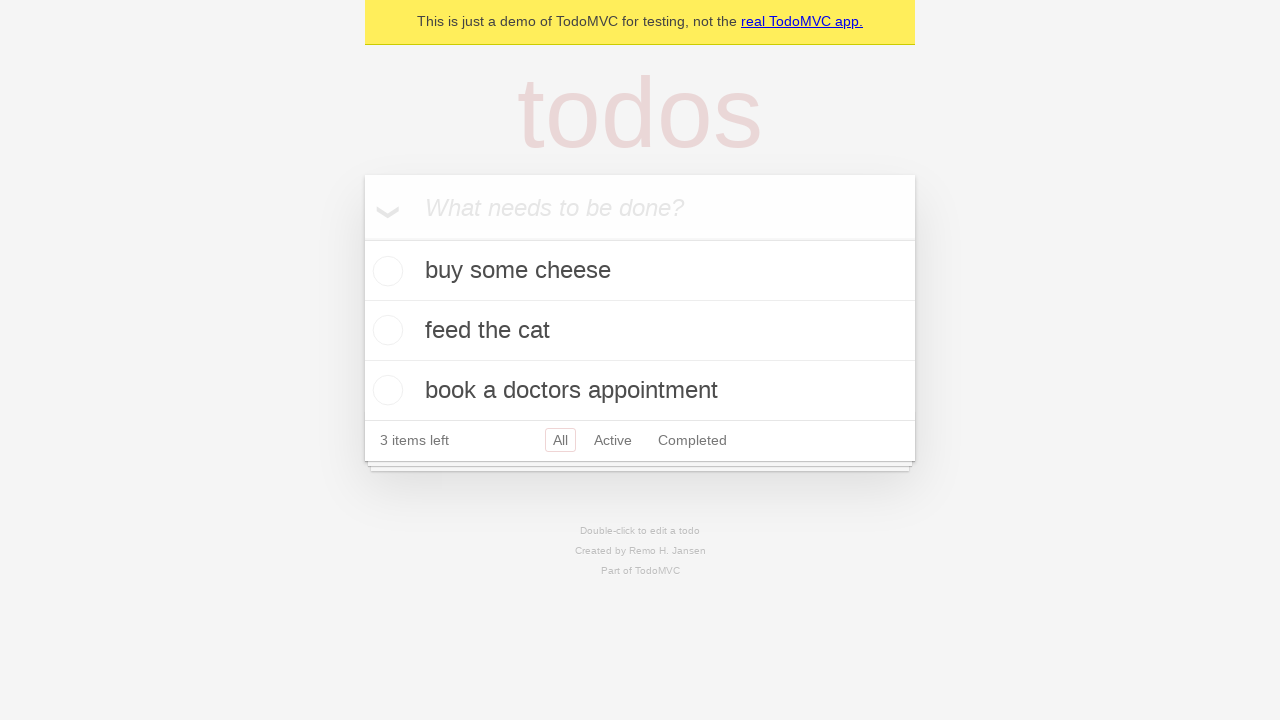

Checked the first todo item as completed at (385, 271) on .todo-list li .toggle >> nth=0
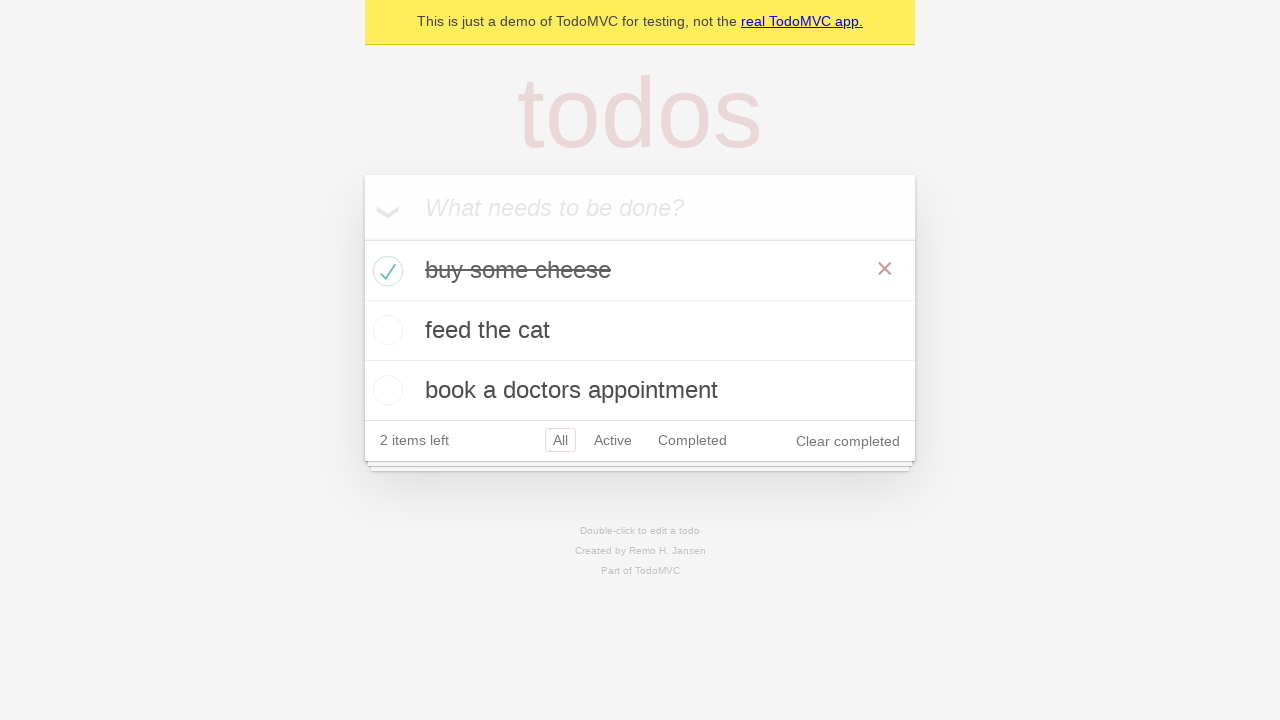

Clicked 'Clear completed' button to remove completed item at (848, 441) on internal:role=button[name="Clear completed"i]
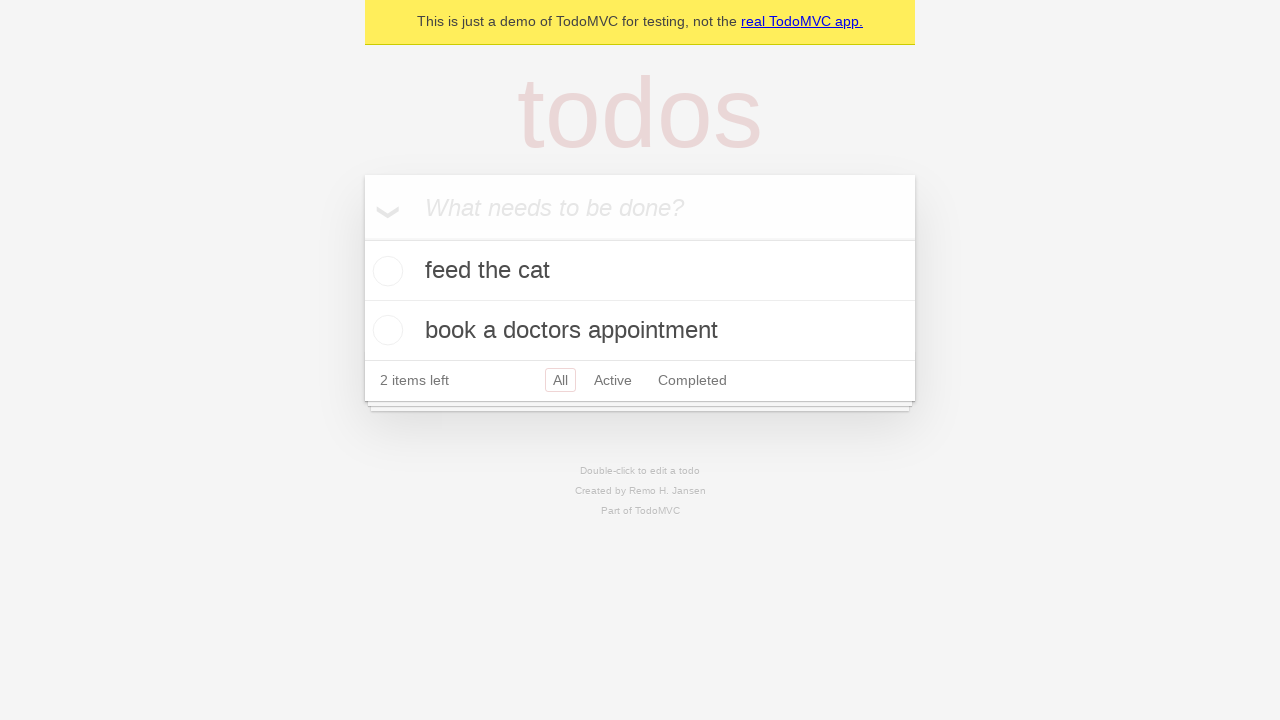

Verified that 'Clear completed' button is hidden when no items are completed
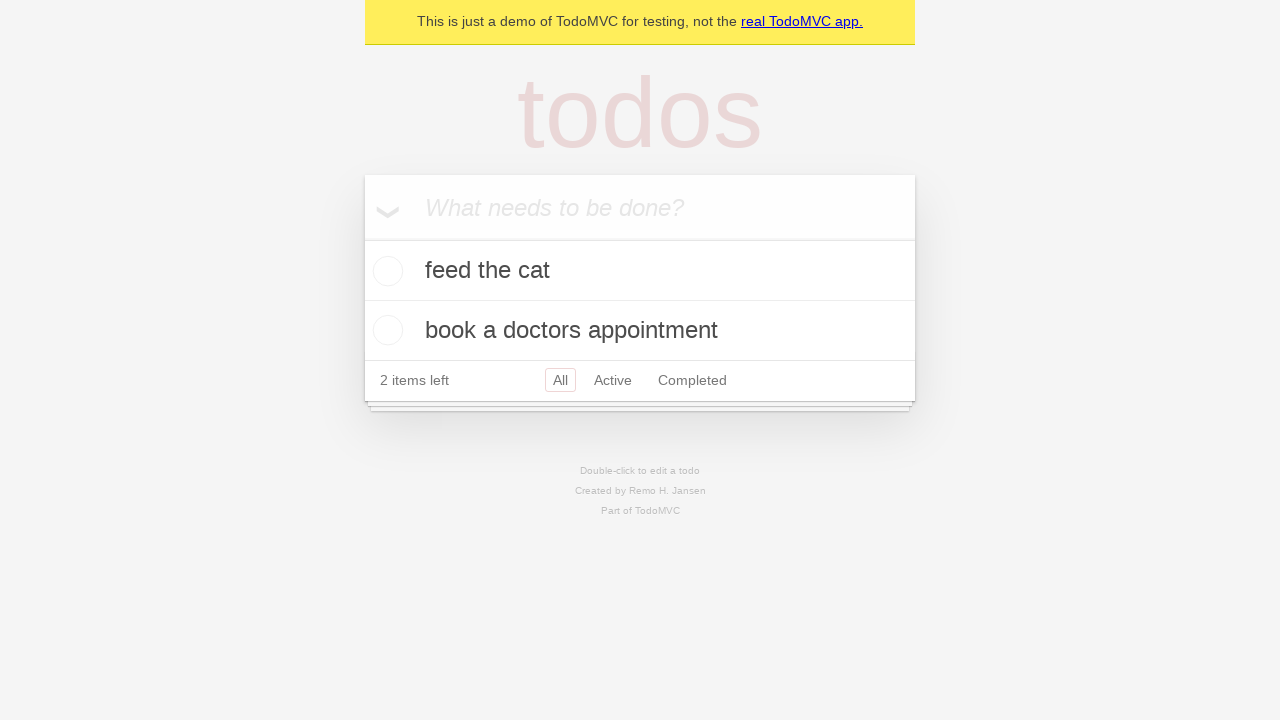

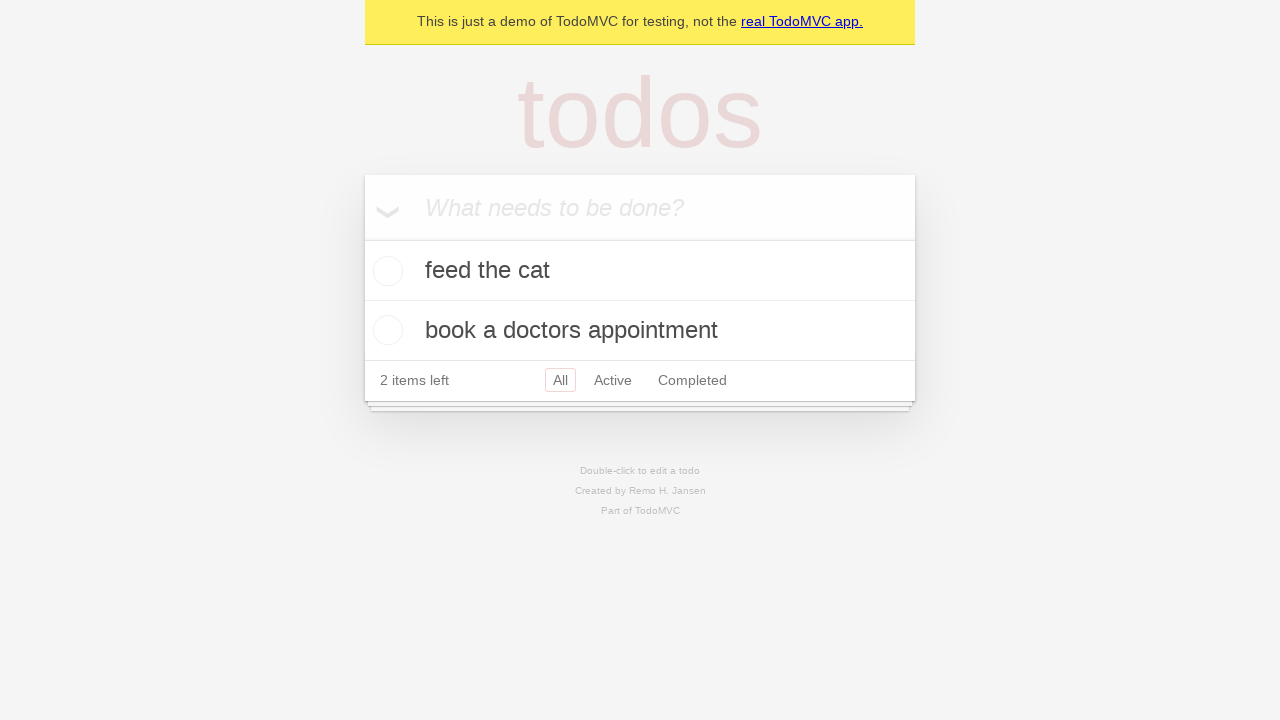